Tests the registration flow for Plan 2 on a pricing page by clicking the second "Register" button and verifying redirection to the registration page.

Starting URL: https://smoothmaths.co.uk/pricing/

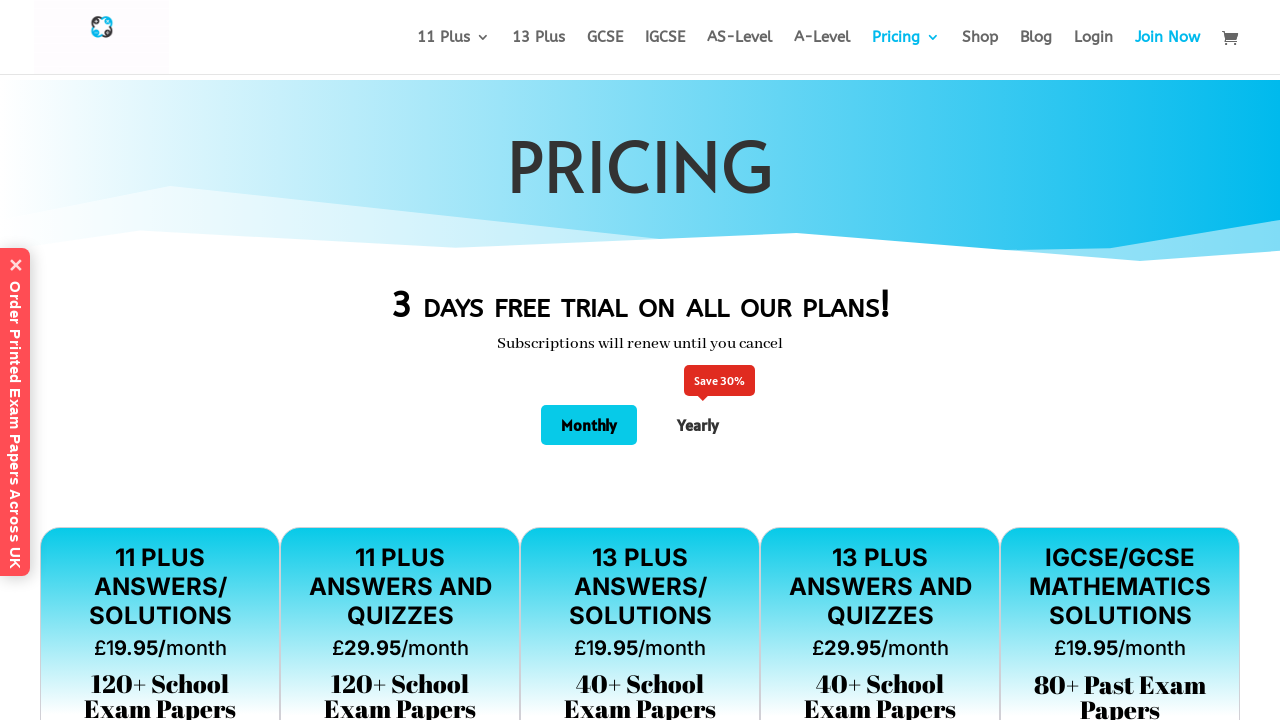

Pricing page fully loaded (networkidle)
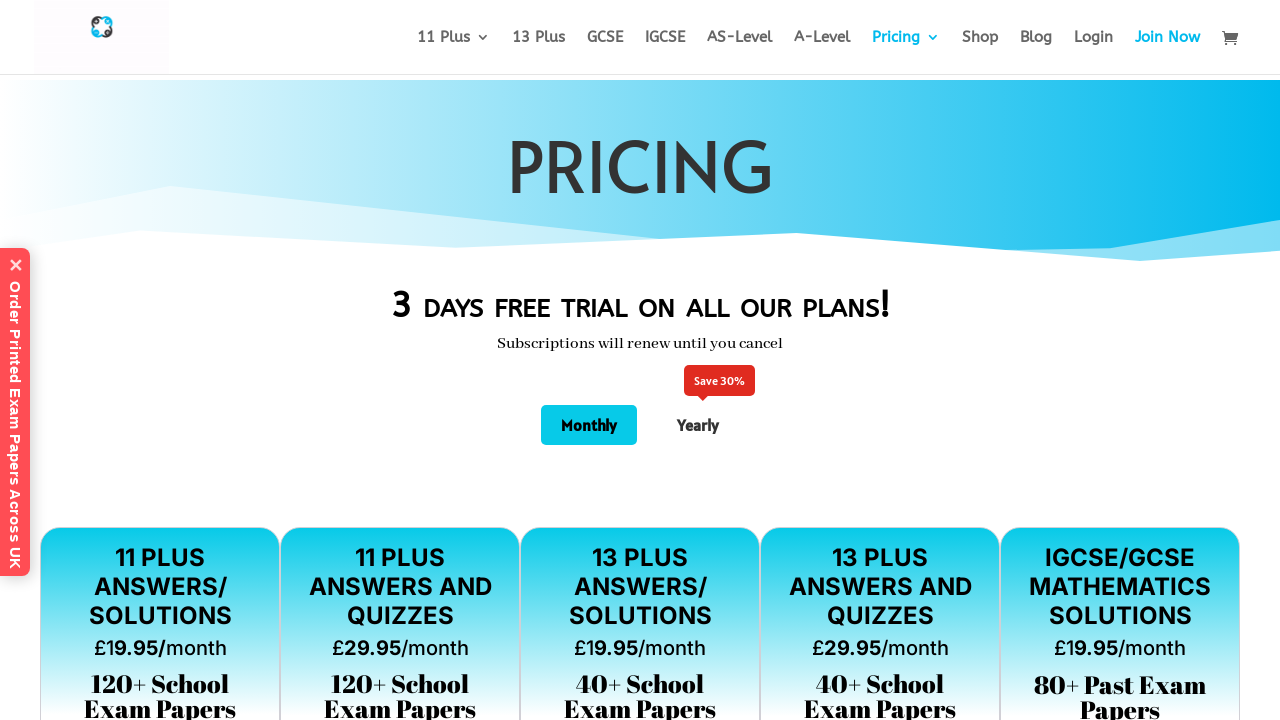

Clicked the second 'Register' button for Plan 2 at (400, 360) on (//a[contains(text(), 'Register')])[2]
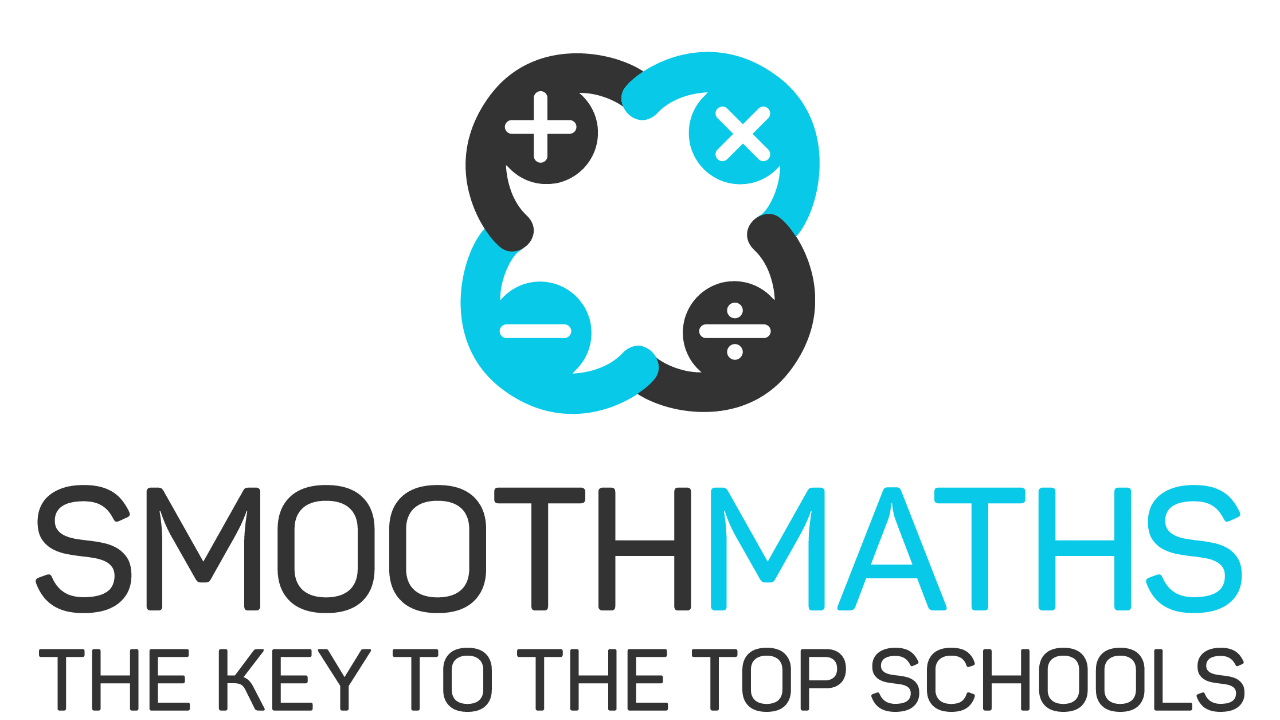

Successfully redirected to registration page for Plan 2
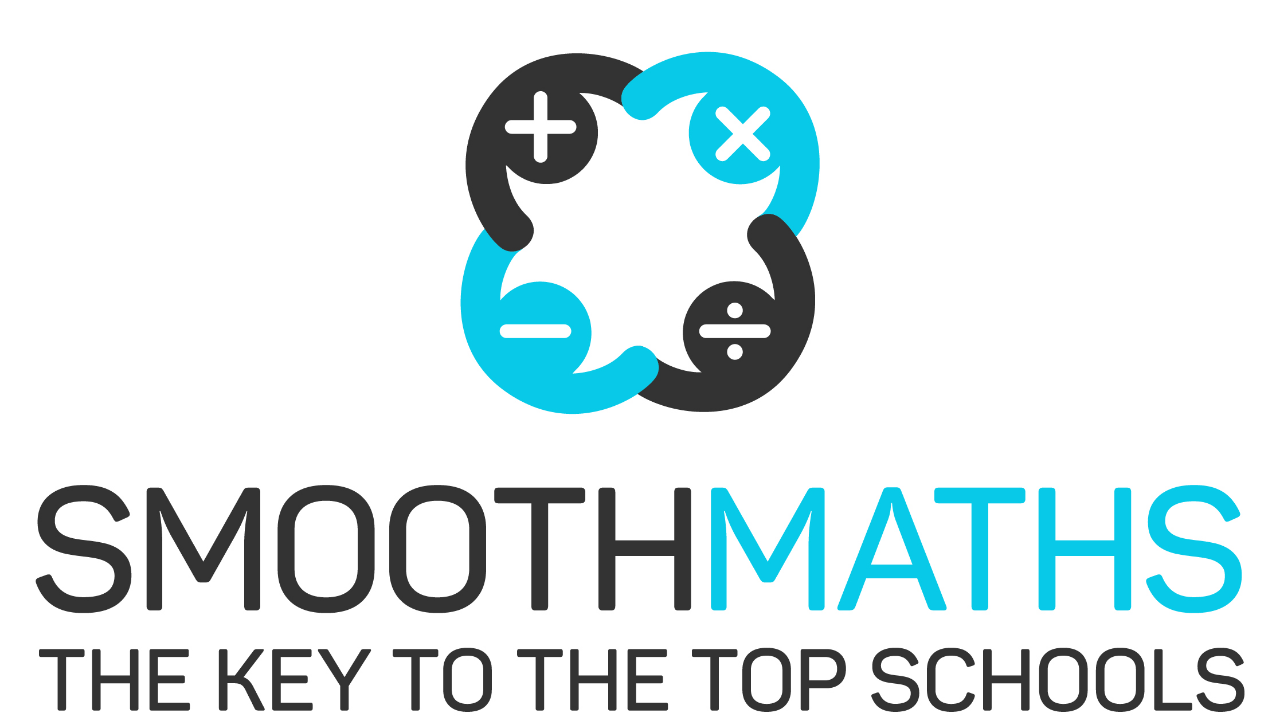

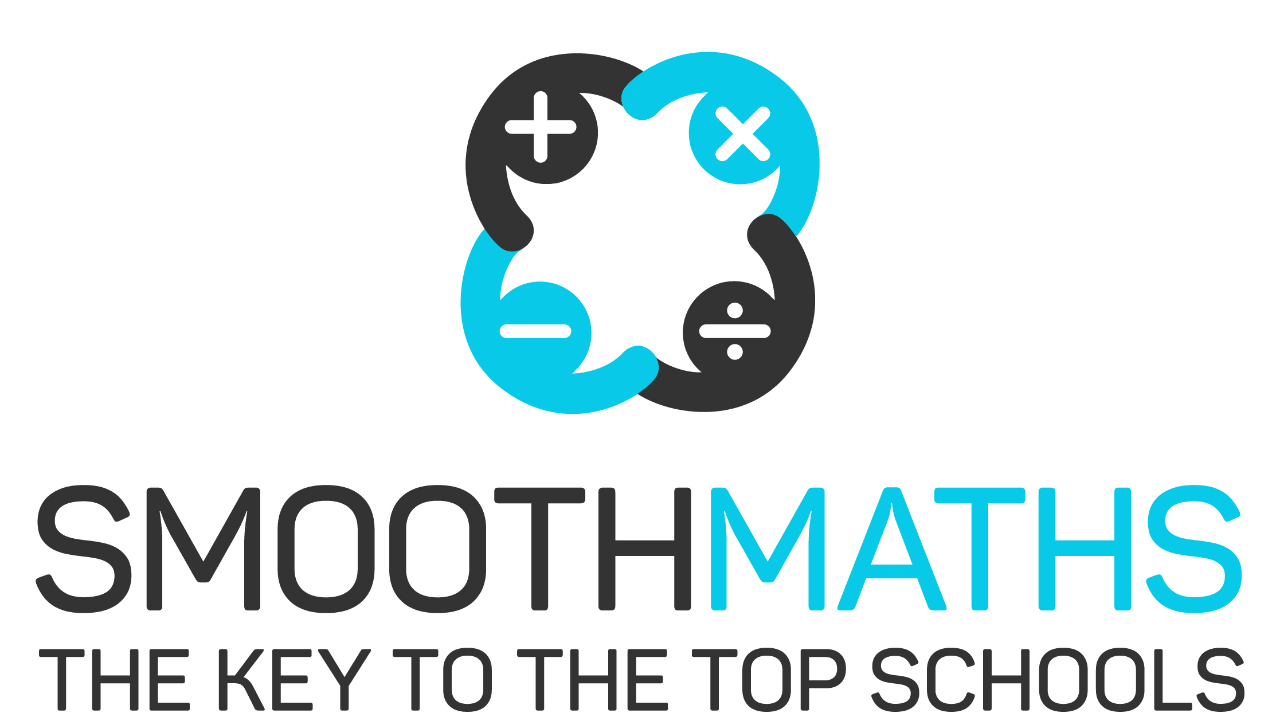